Tests tab/window handling functionality by opening new tabs through button clicks and switching between them

Starting URL: https://v1.training-support.net/selenium/tab-opener

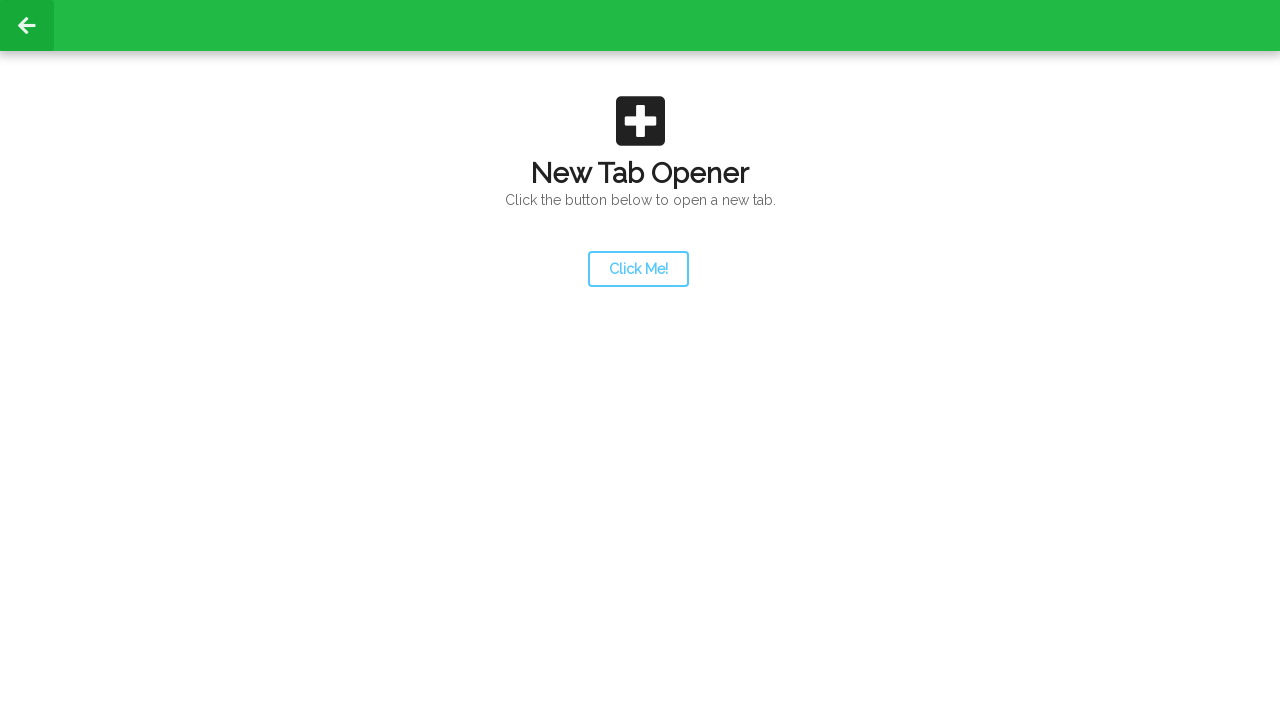

Clicked launcher button to open first new tab at (638, 269) on #launcher
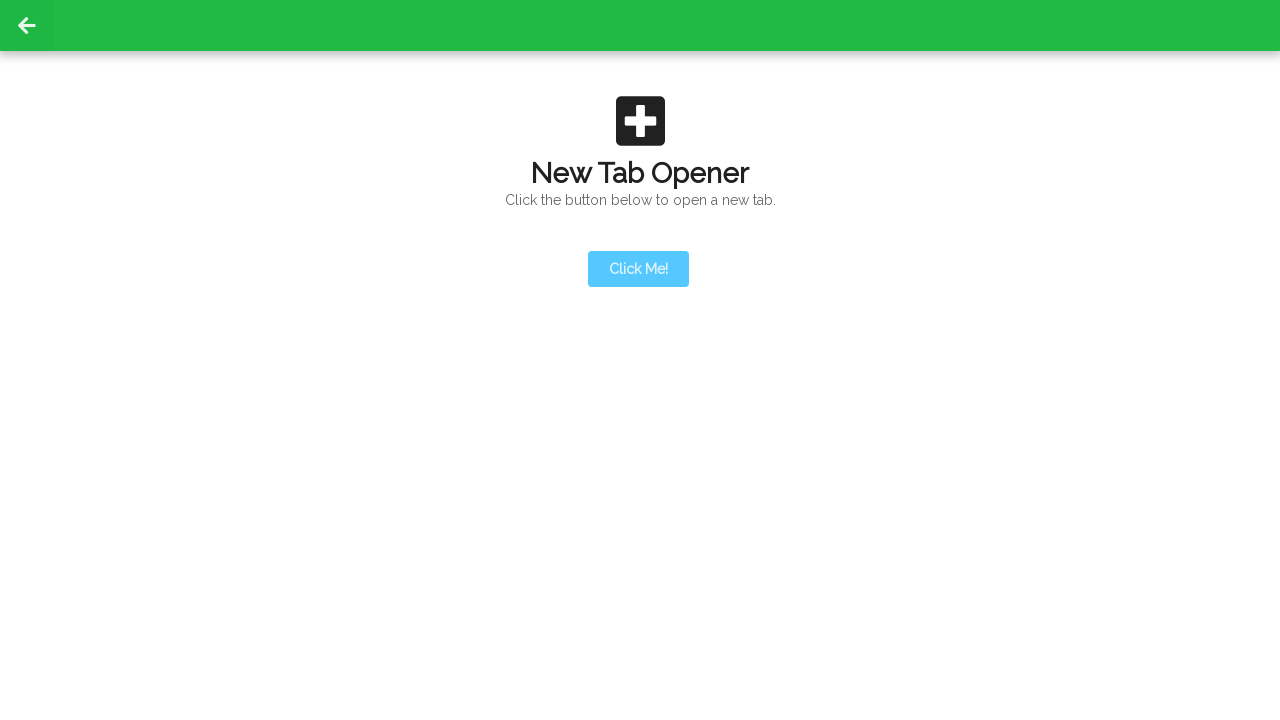

Launcher button clicked and new tab opened at (638, 269) on #launcher
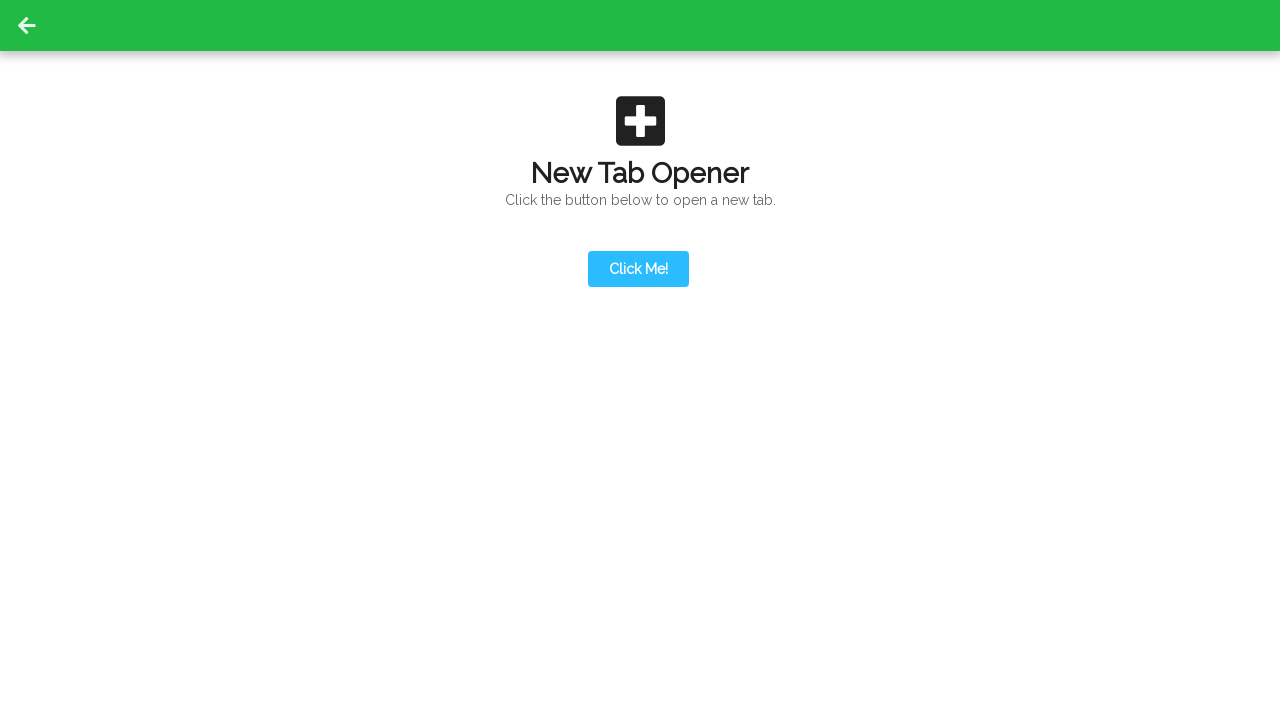

New tab page object captured
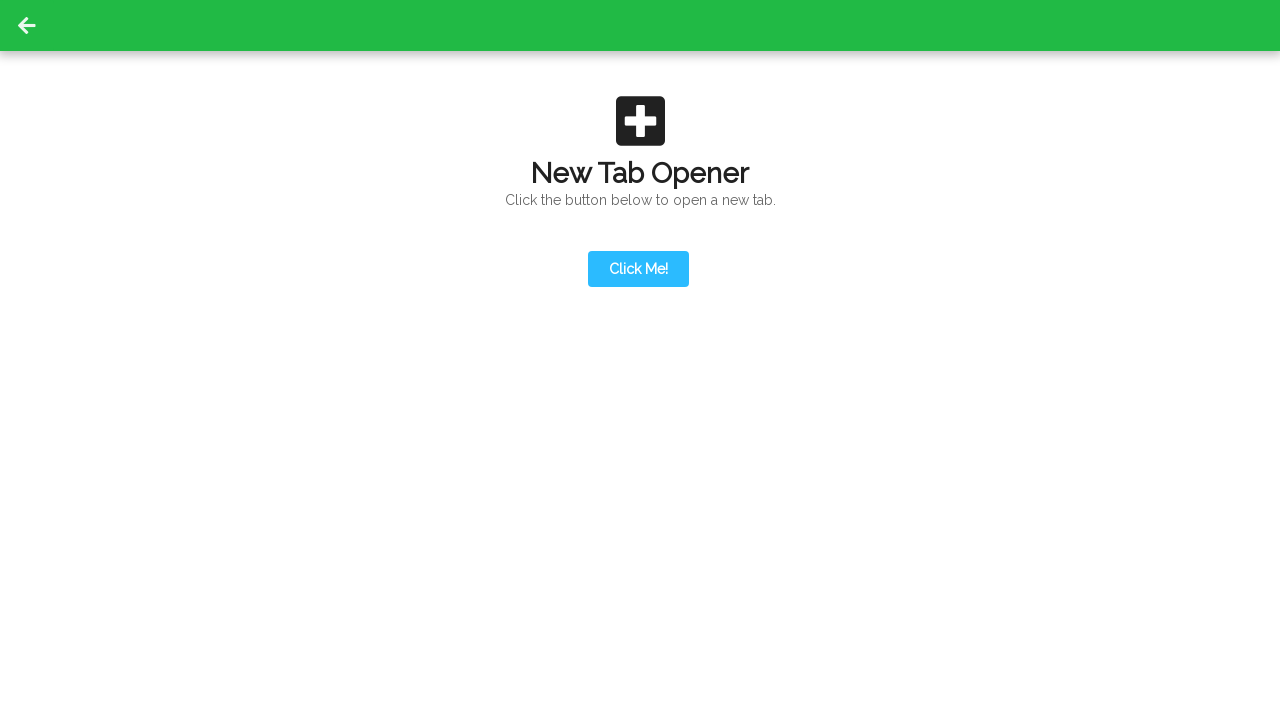

New tab finished loading
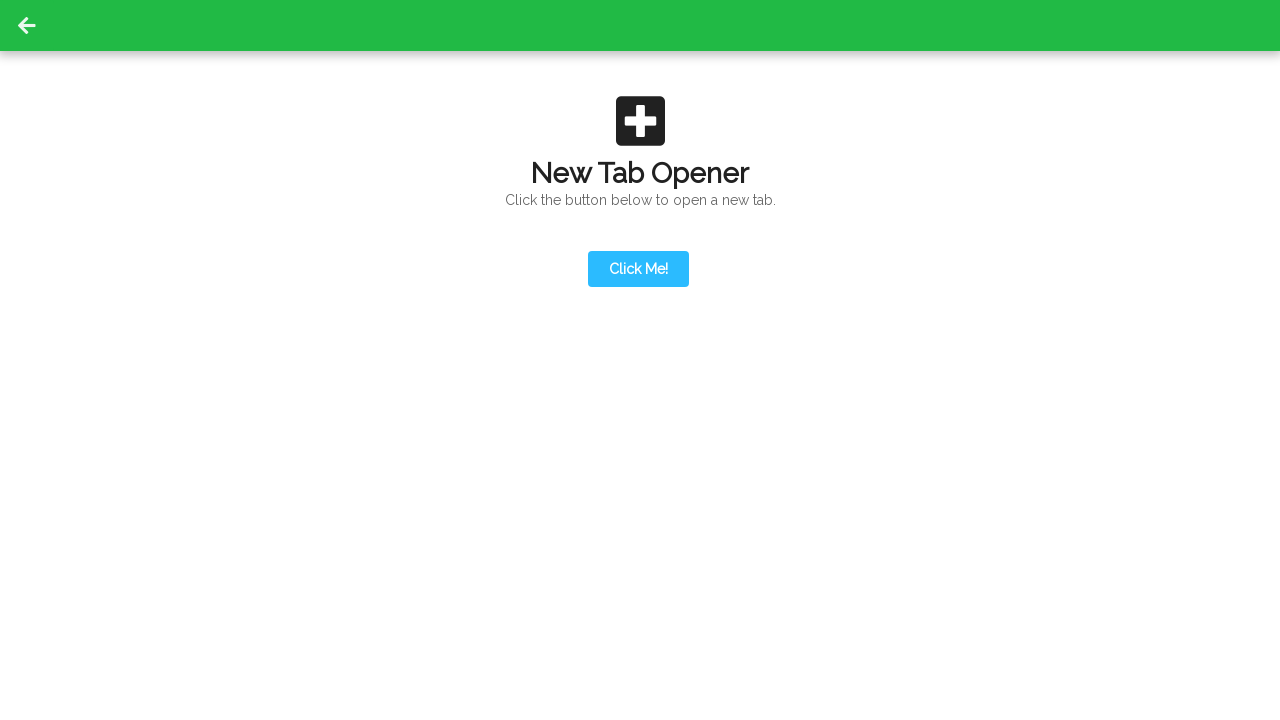

Action button became visible in new tab
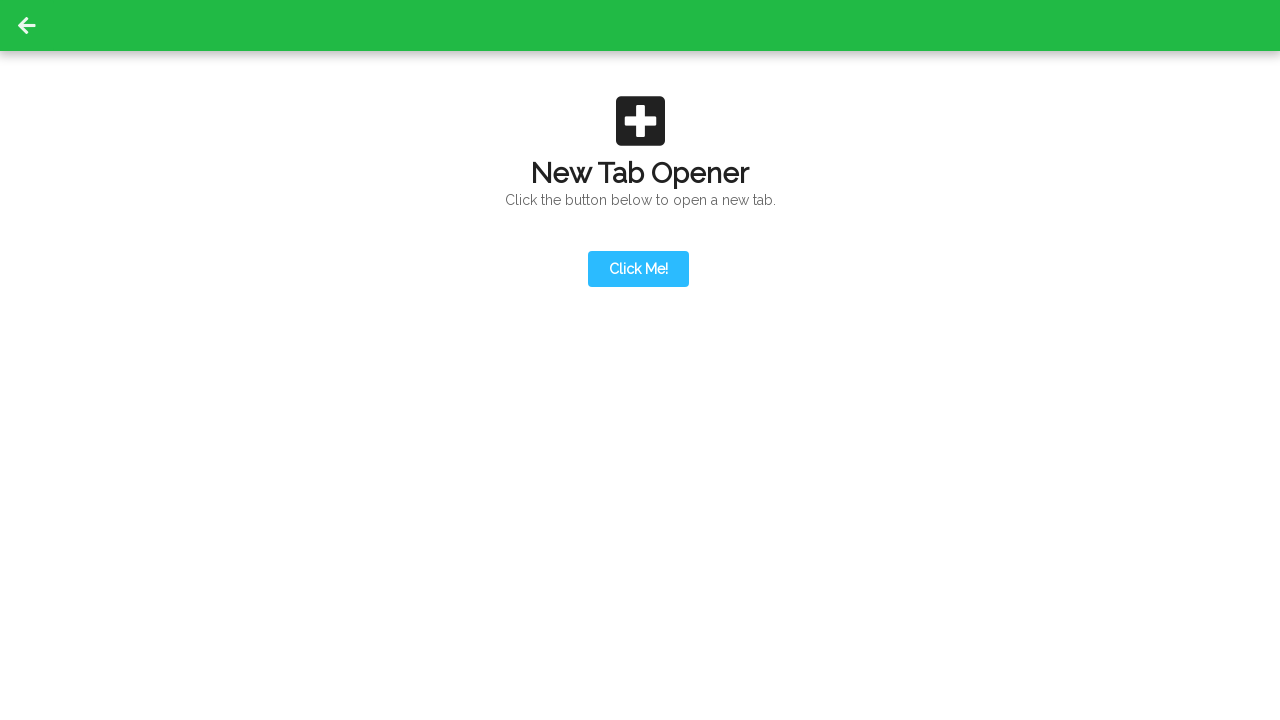

Clicked action button in new tab at (638, 190) on #actionButton
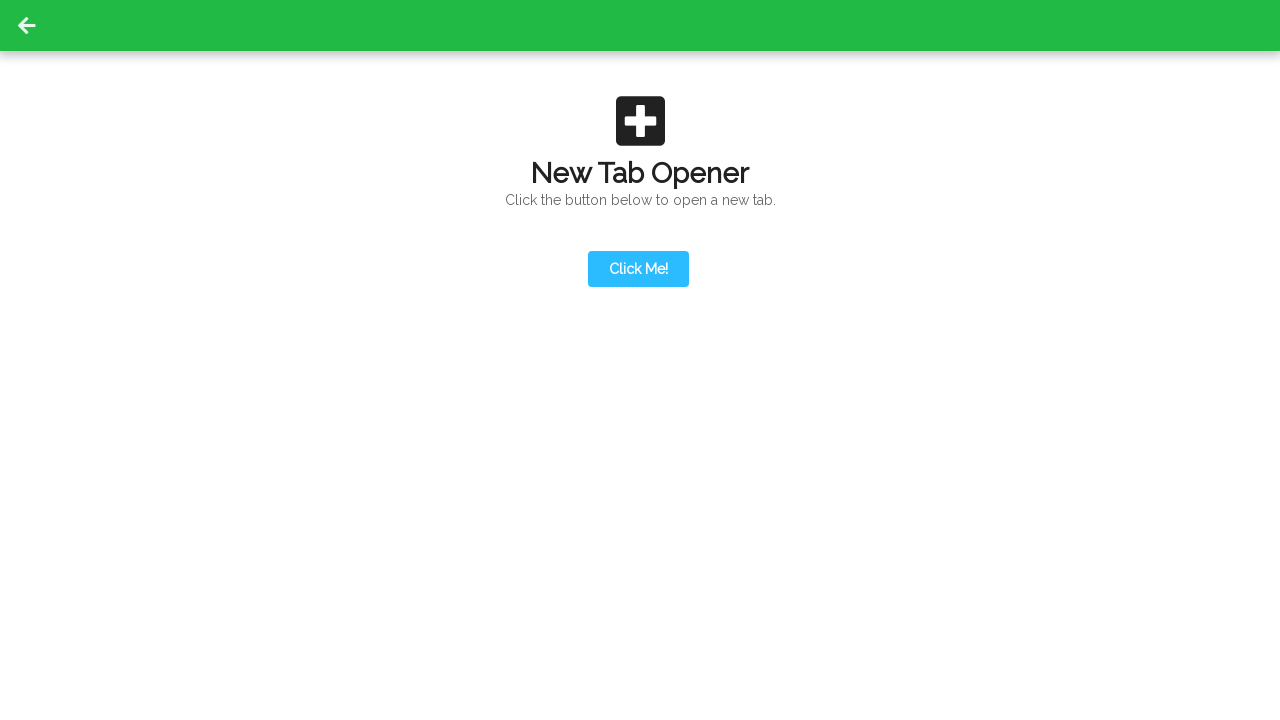

Action button clicked and another new tab opened at (638, 190) on #actionButton
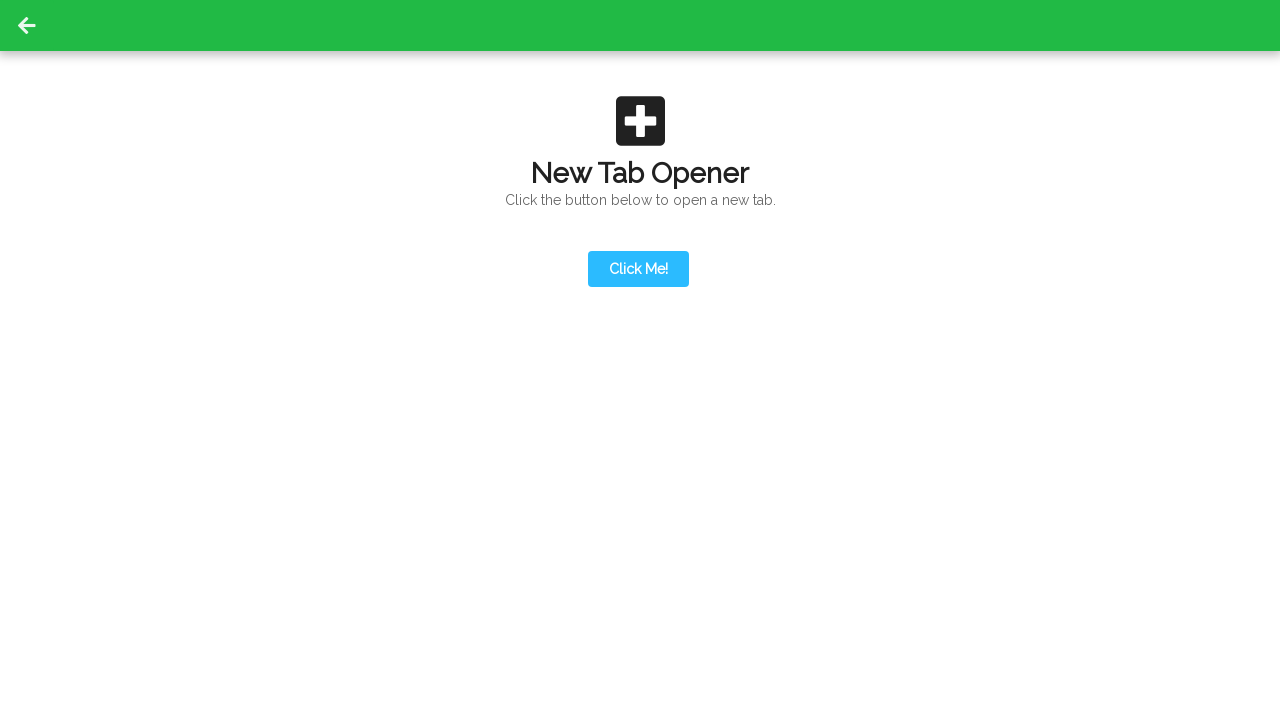

Third tab page object captured
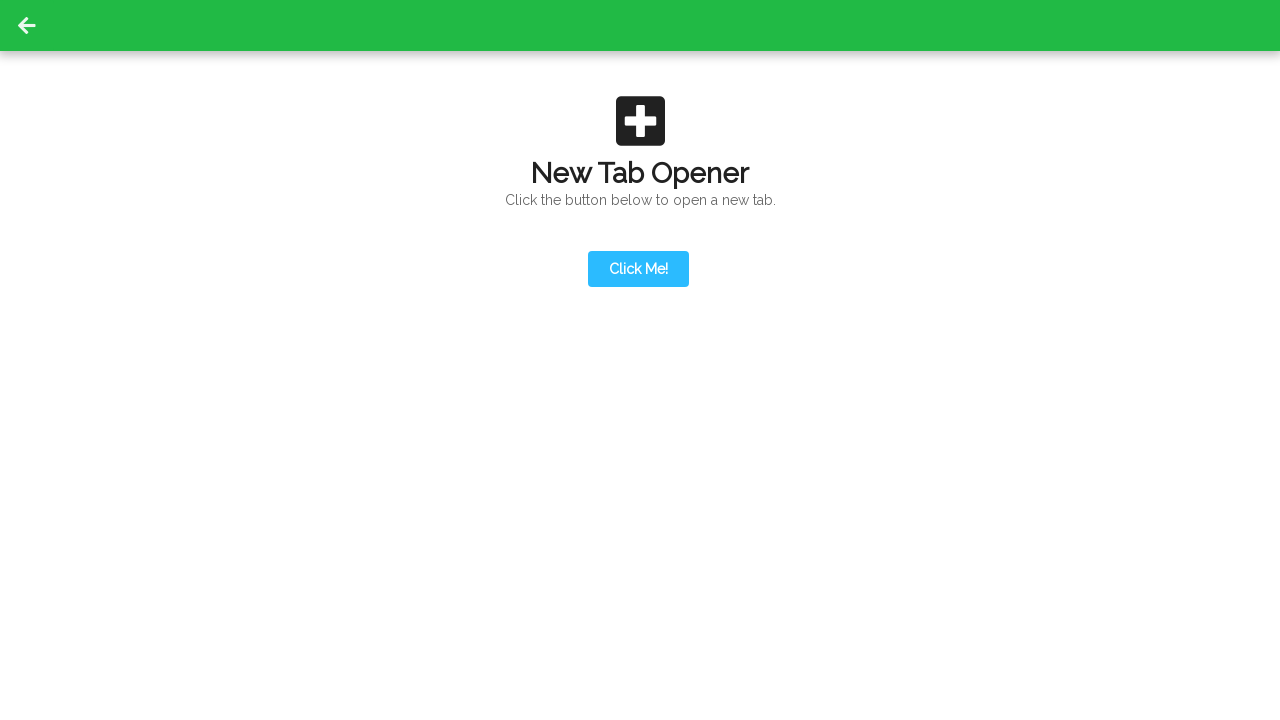

Third tab finished loading
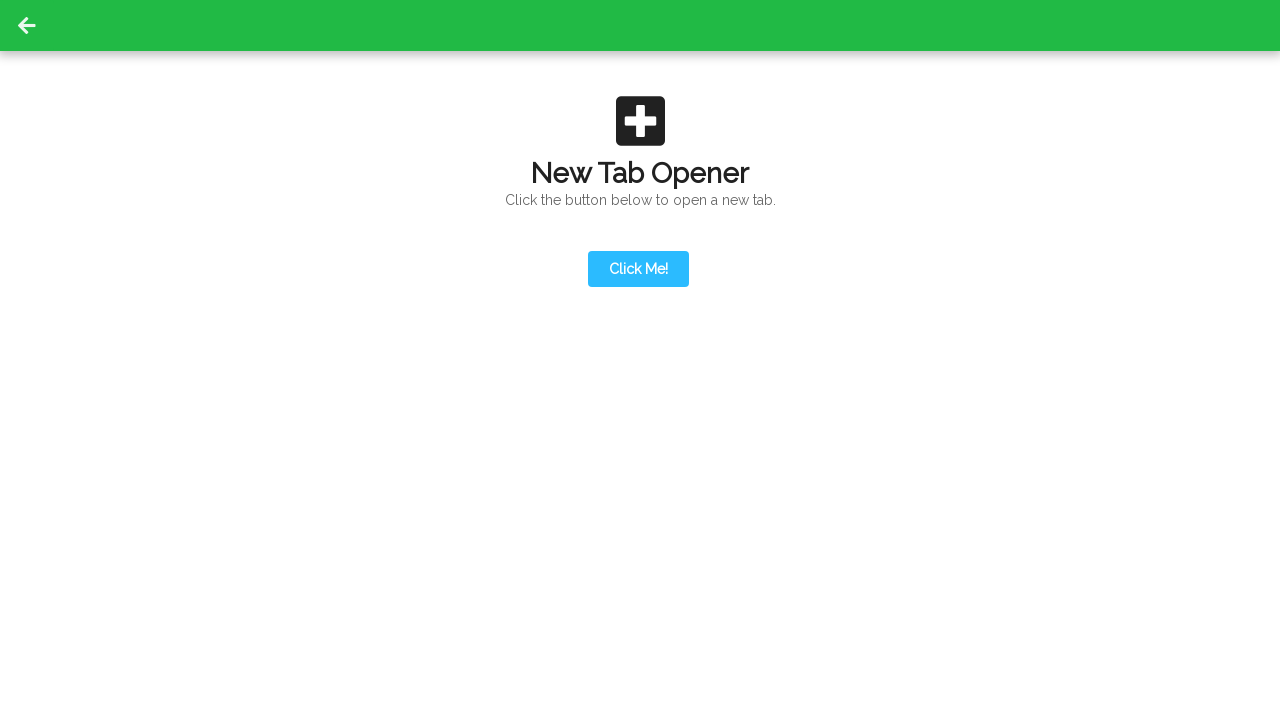

Content loaded in third tab
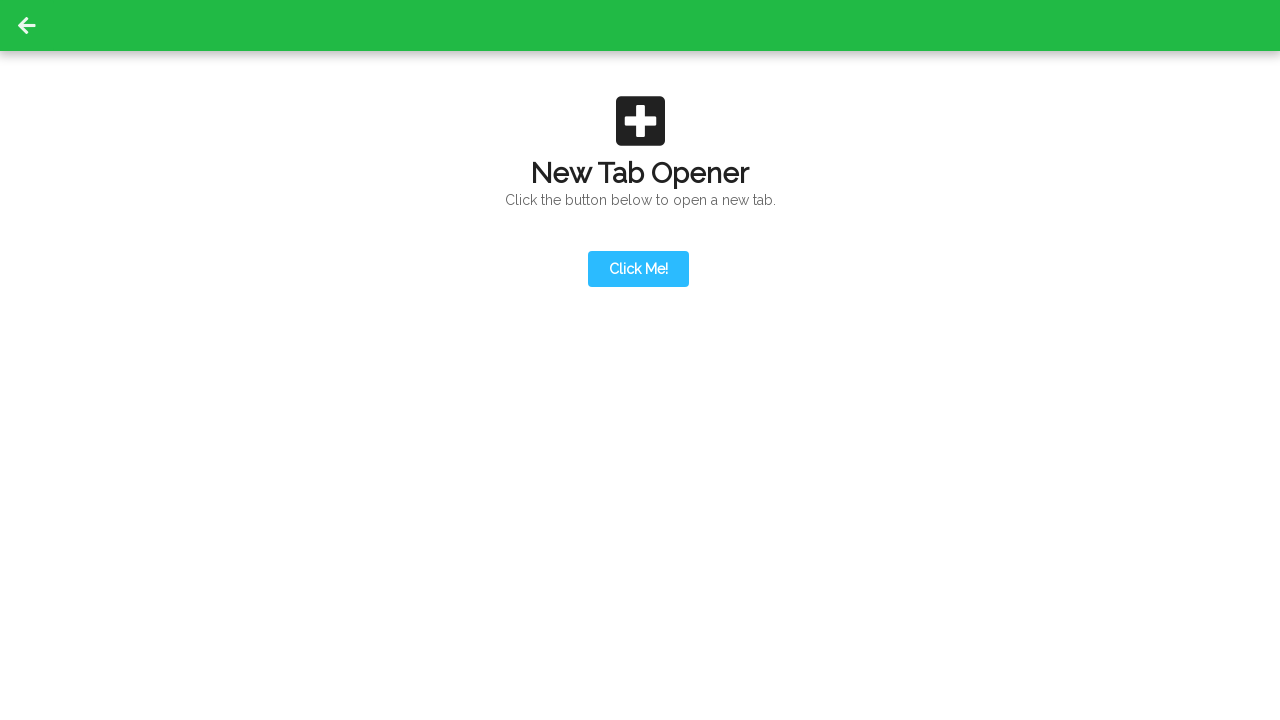

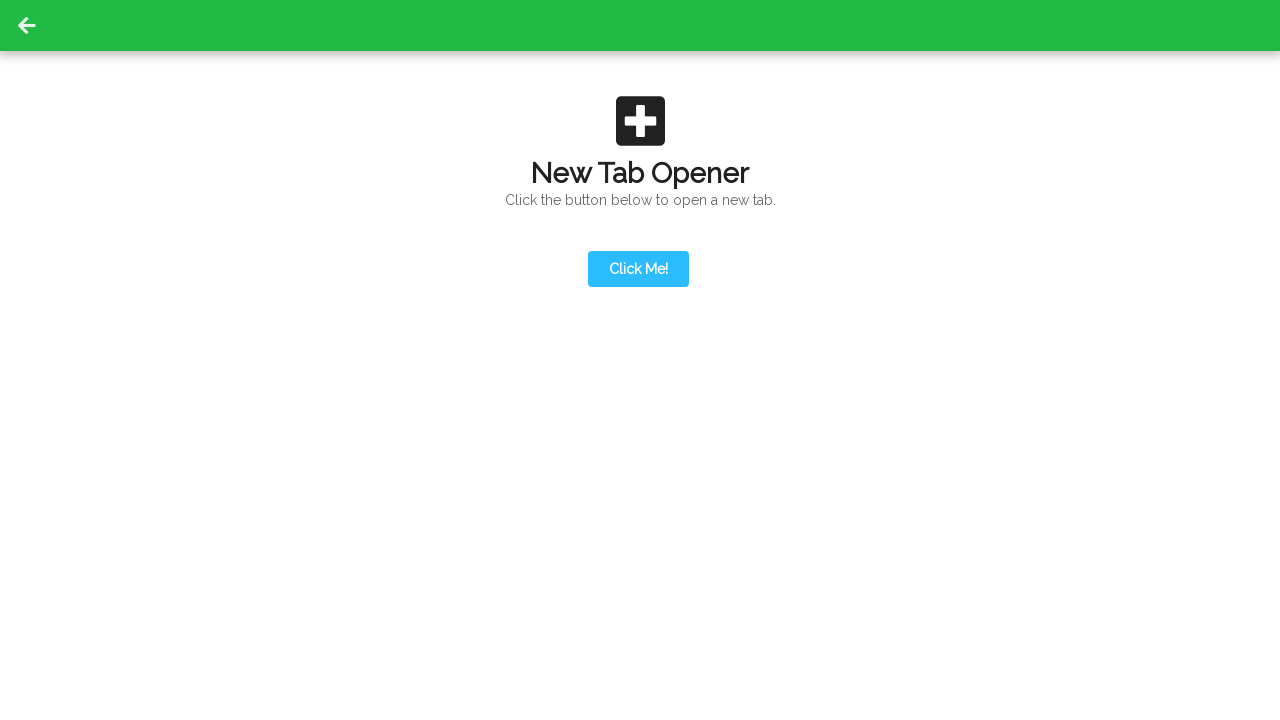